Tests the purchase order flow on DemoBlaze by clicking the place order button, filling in billing information (name, country, city, credit card, month, year), and completing the purchase.

Starting URL: https://demoblaze.com/cart.html

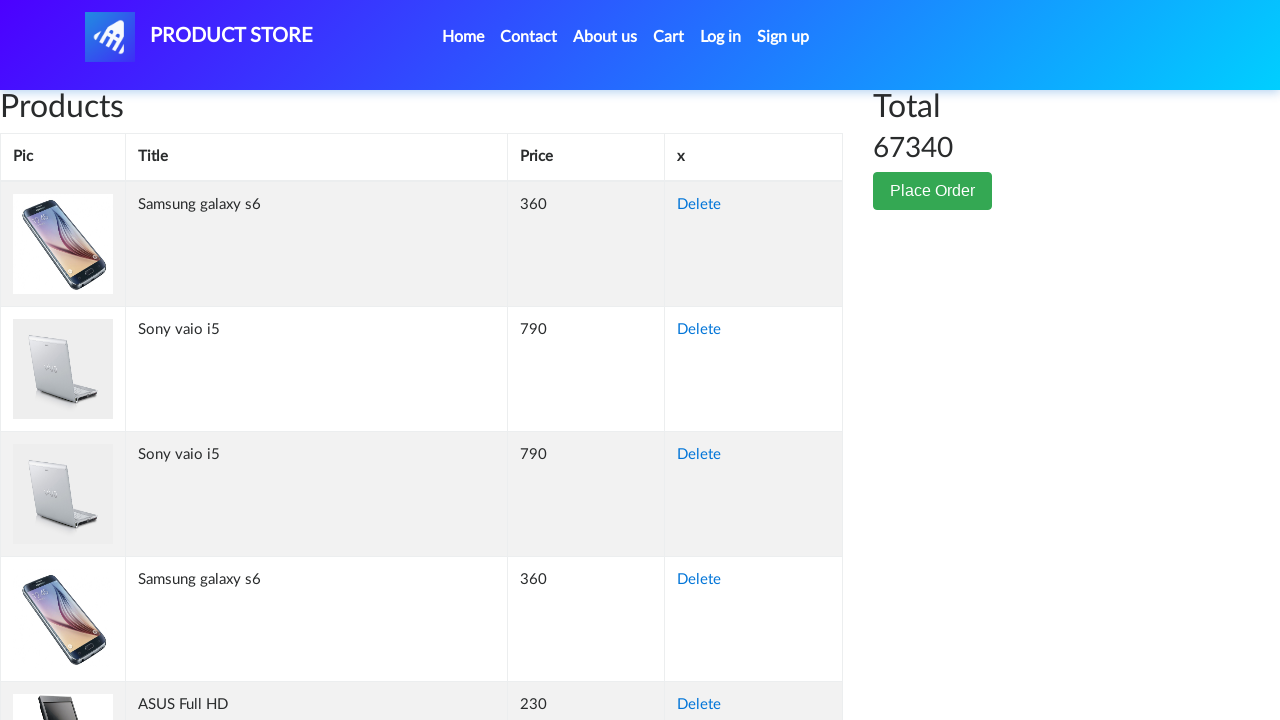

Clicked Place Order button at (933, 191) on xpath=//div[2]/button
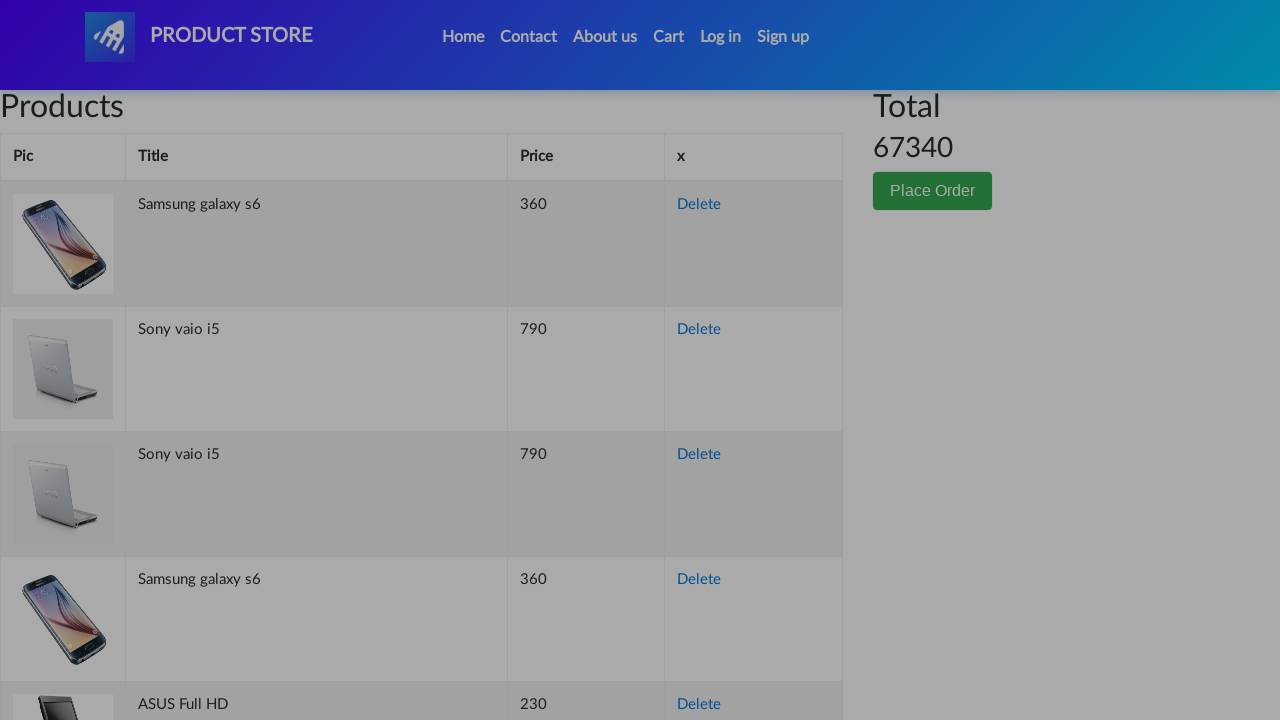

Order form modal appeared with name field visible
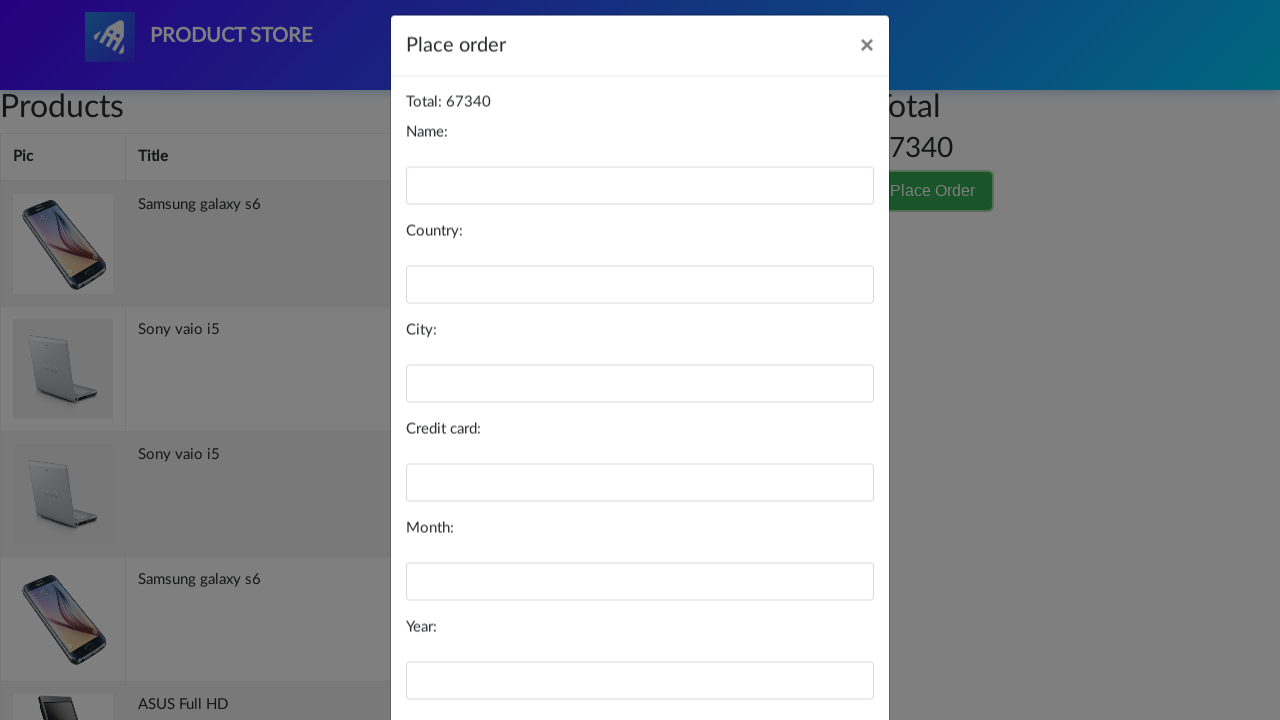

Filled name field with 'John Smith' on #name
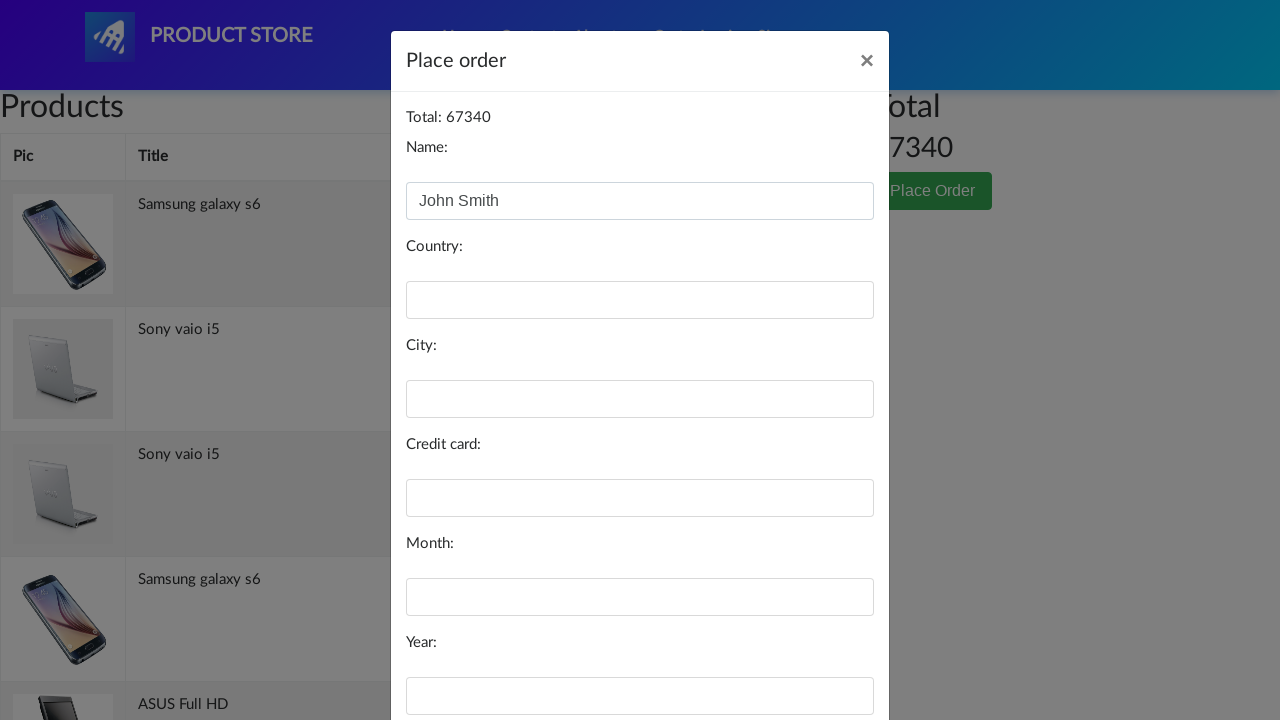

Filled country field with 'United States' on #country
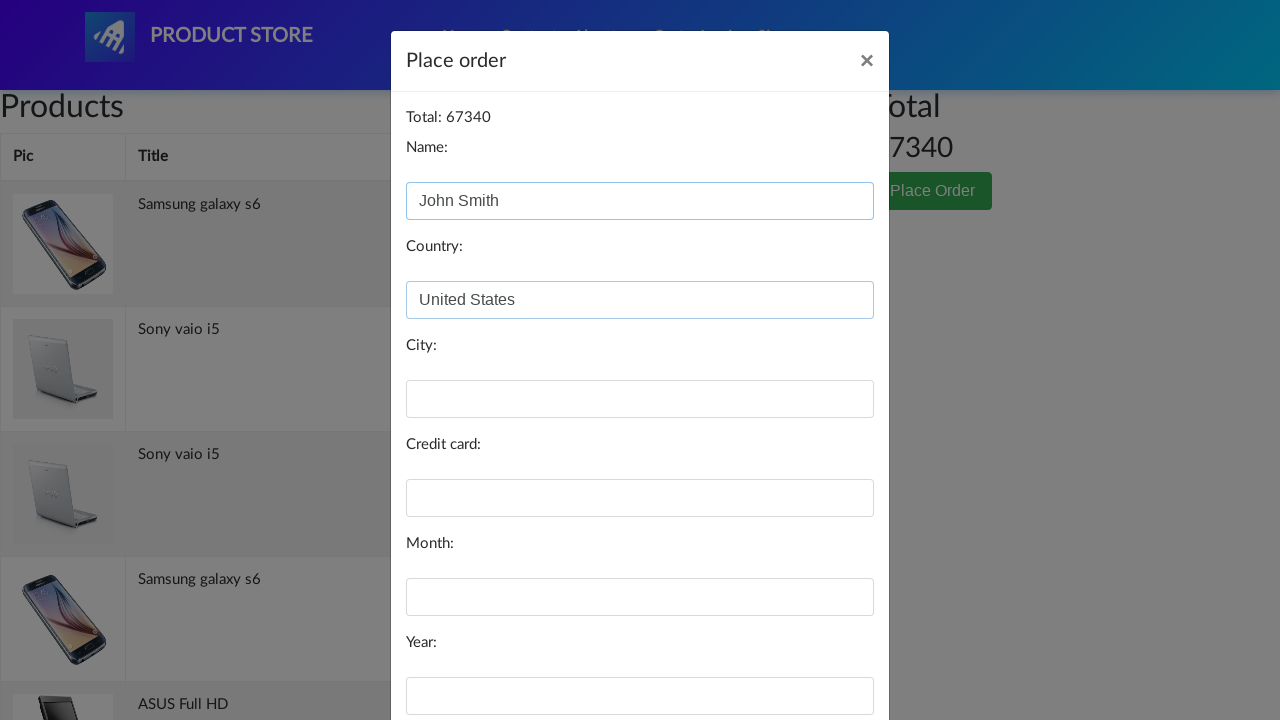

Filled city field with 'New York' on #city
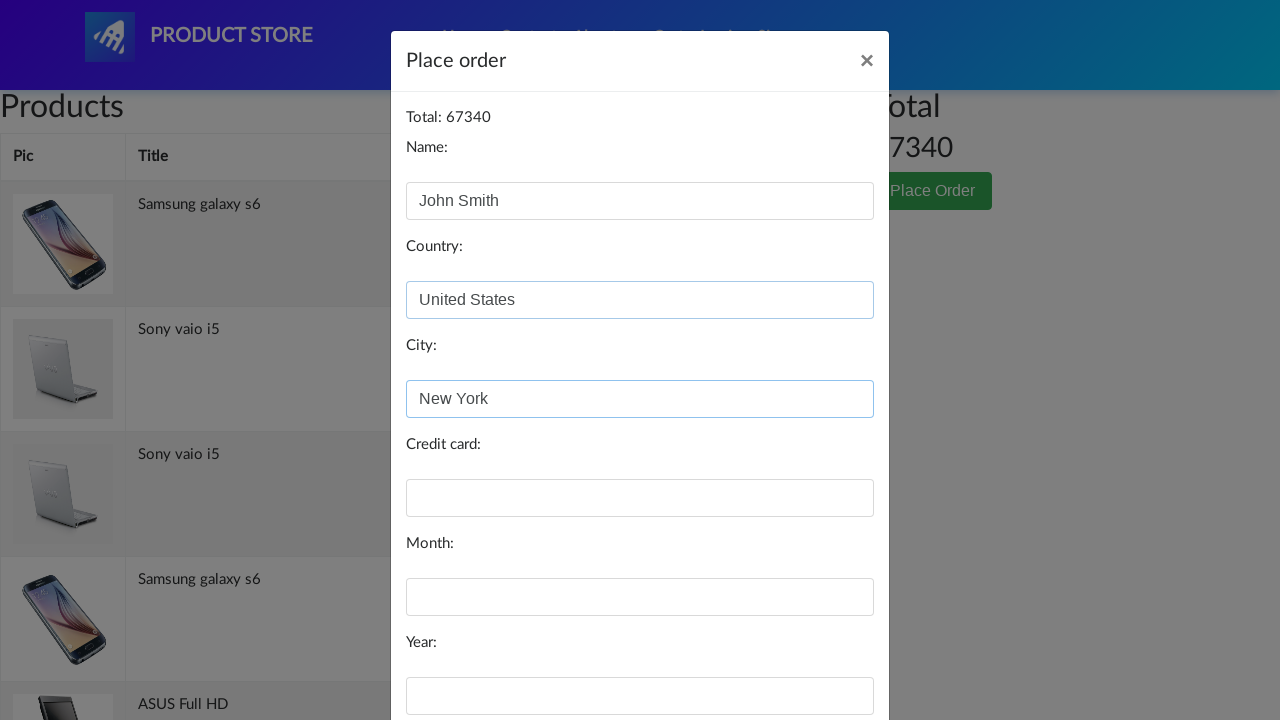

Filled credit card field with test card number on #card
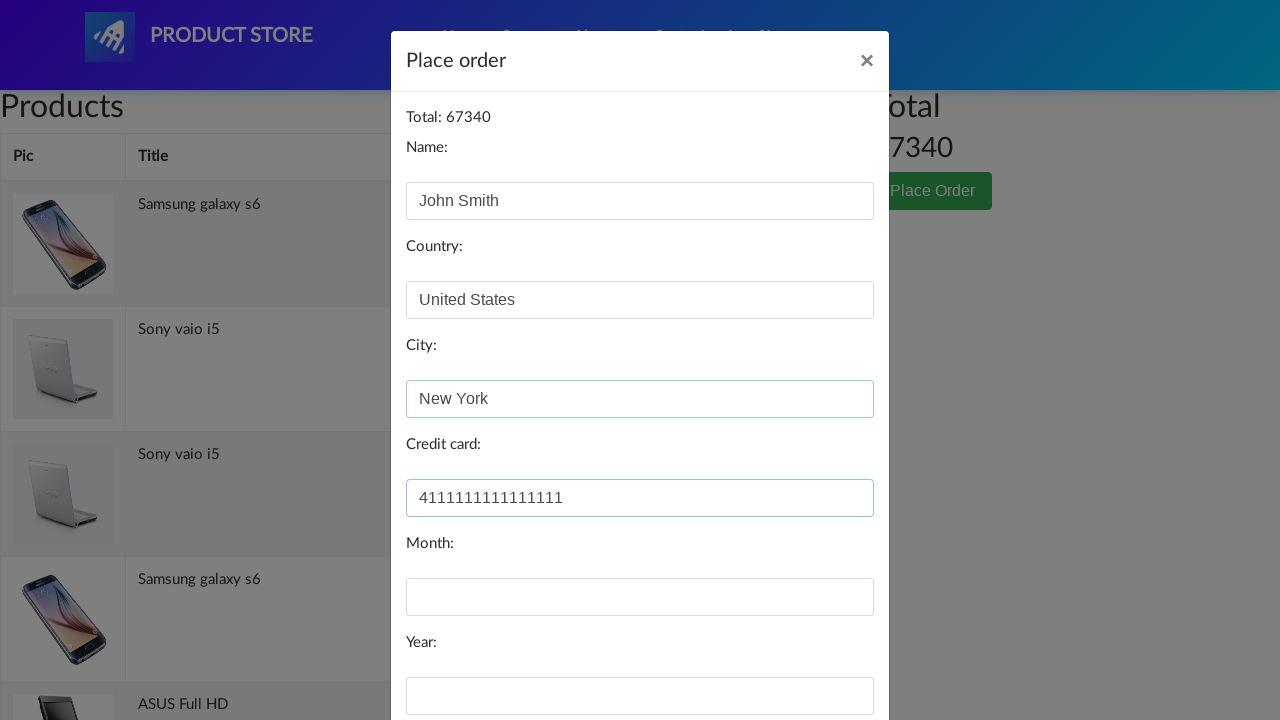

Filled month field with '12' on #month
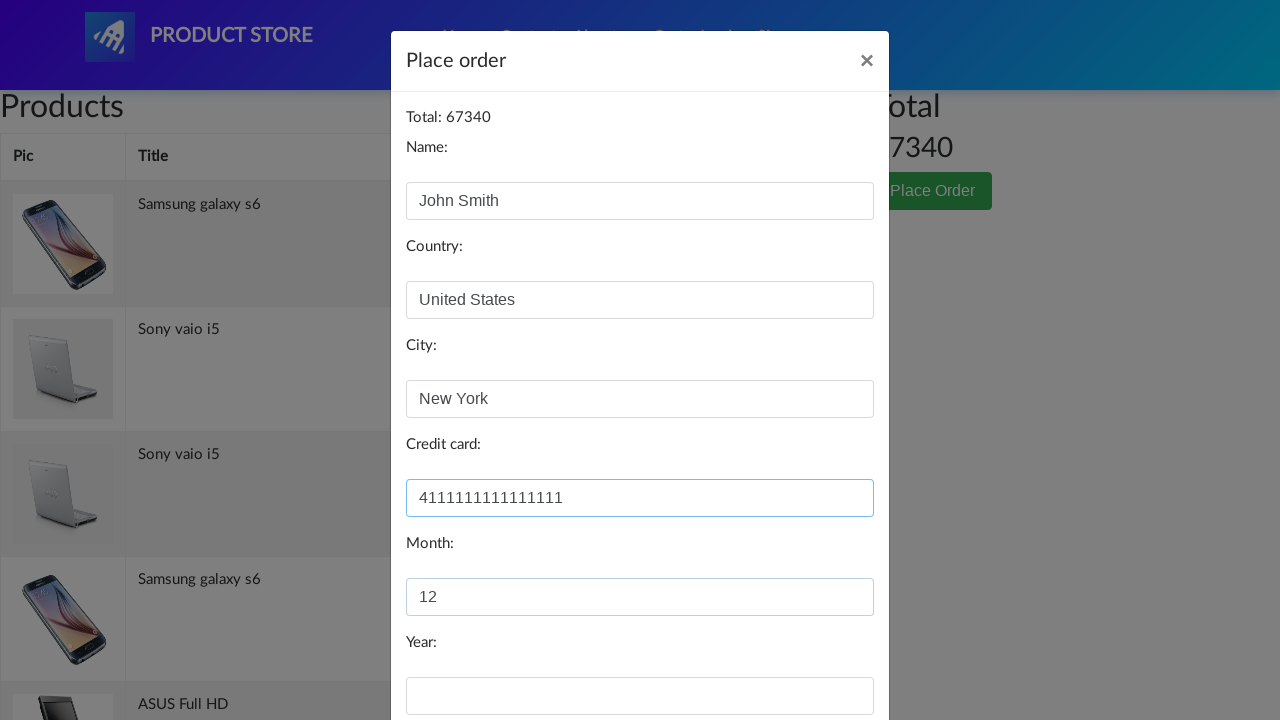

Filled year field with '2025' on #year
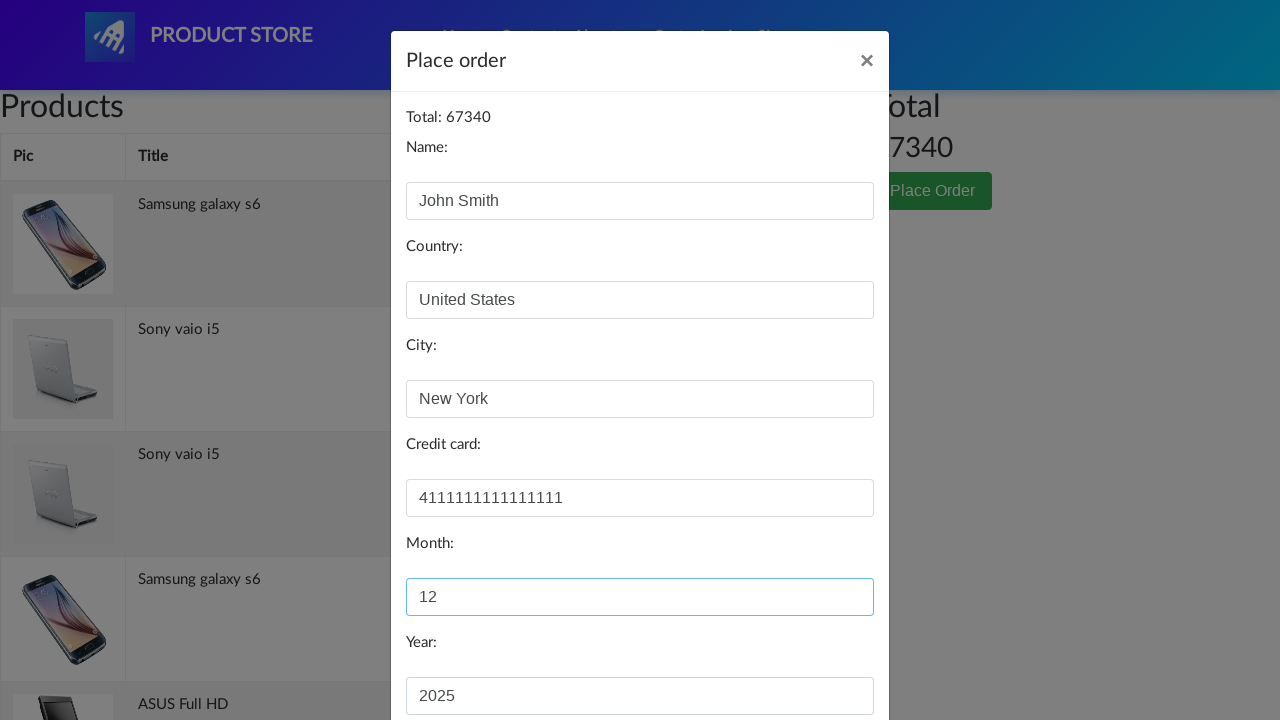

Clicked Purchase button to complete order at (823, 655) on (//button[@class='btn btn-primary'])[3]
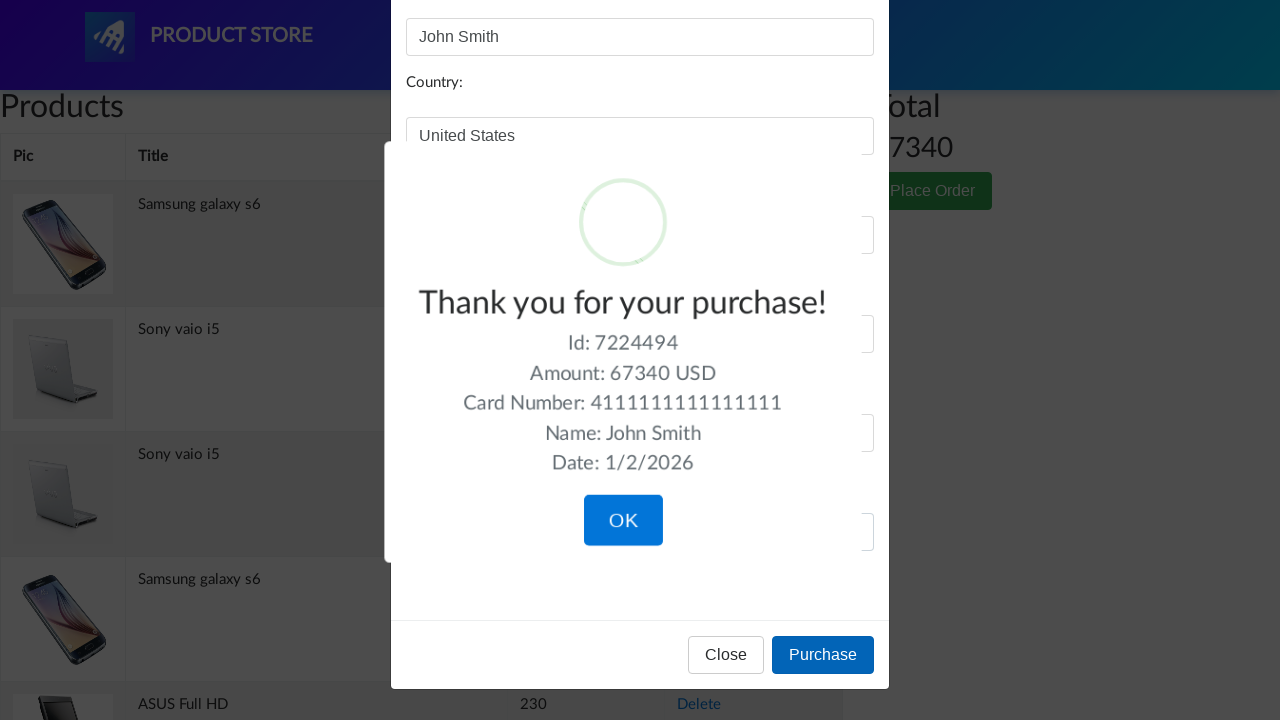

Order confirmation message appeared, purchase order completed successfully
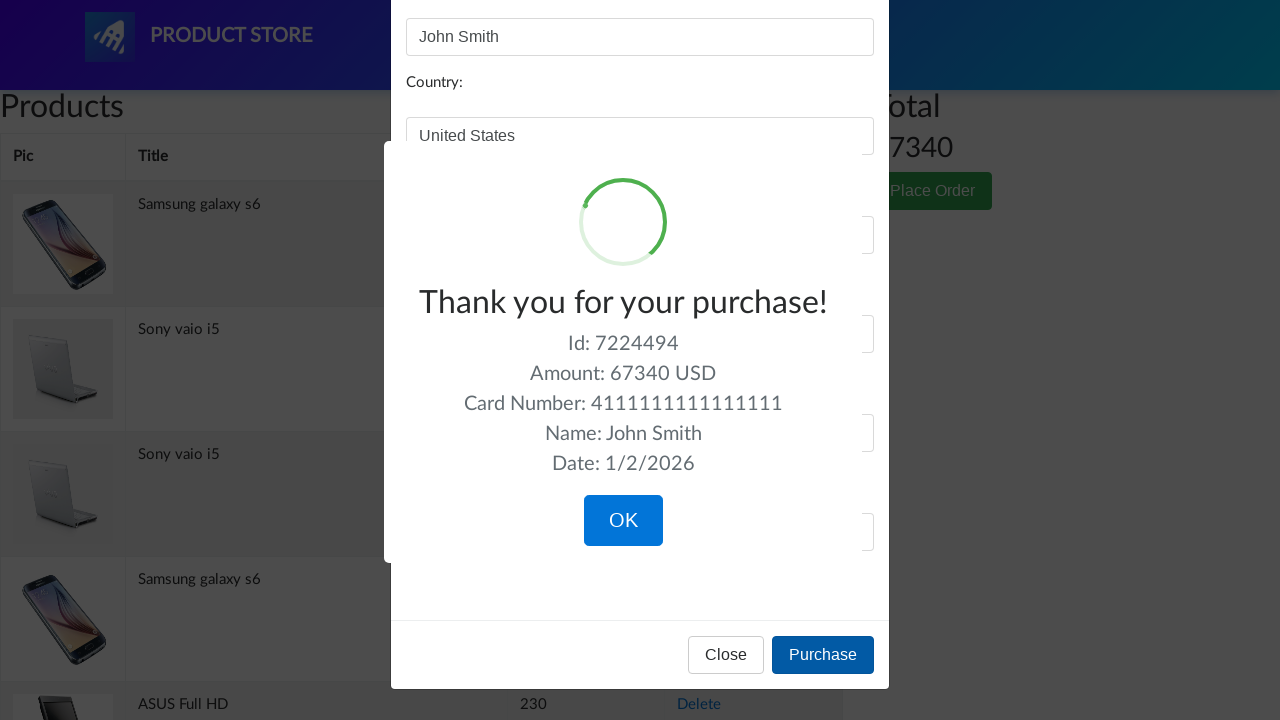

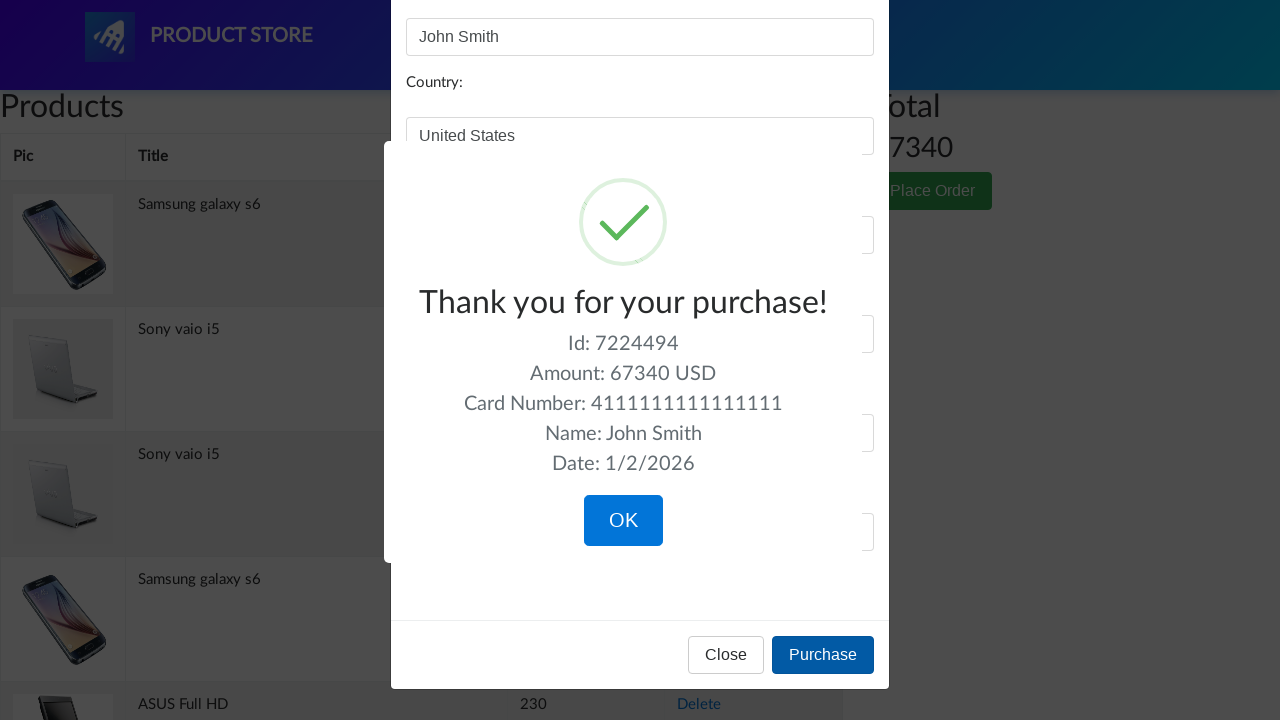